Tests iframe handling by loading a frame and clicking on a mentorship link within it.

Starting URL: https://rahulshettyacademy.com/AutomationPractice/

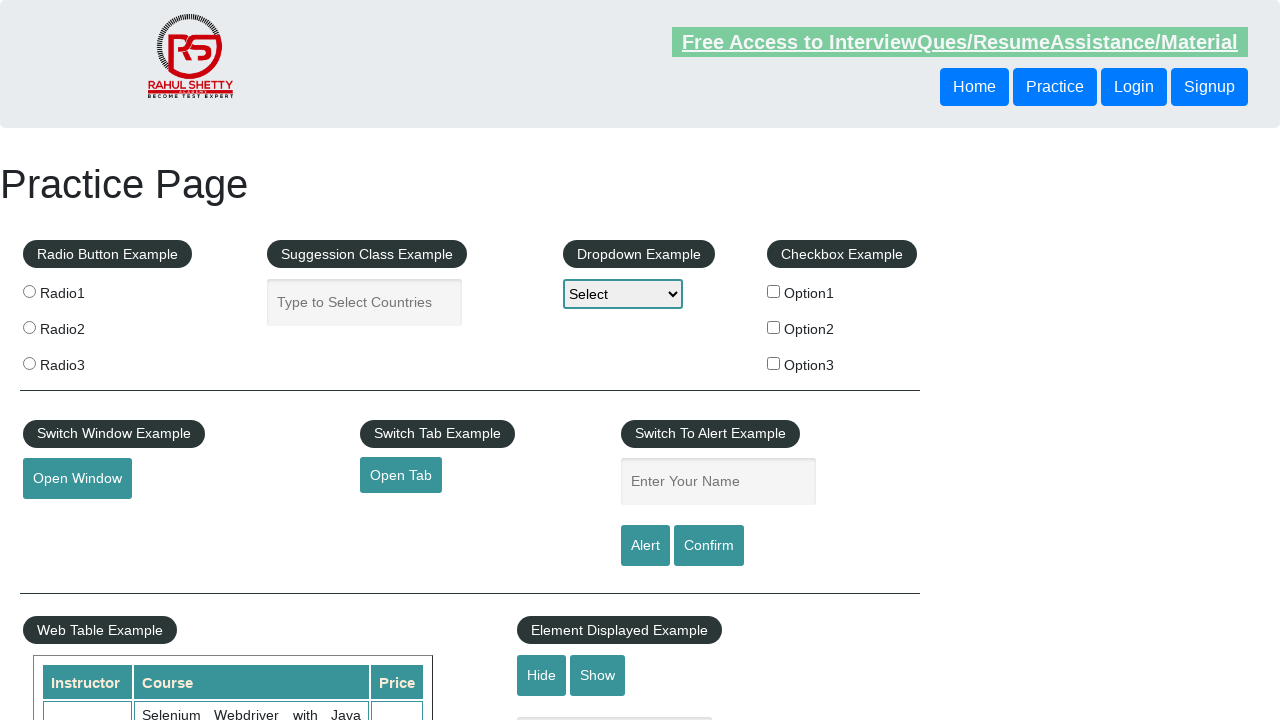

Waited for iframe with id 'courses-iframe' to load
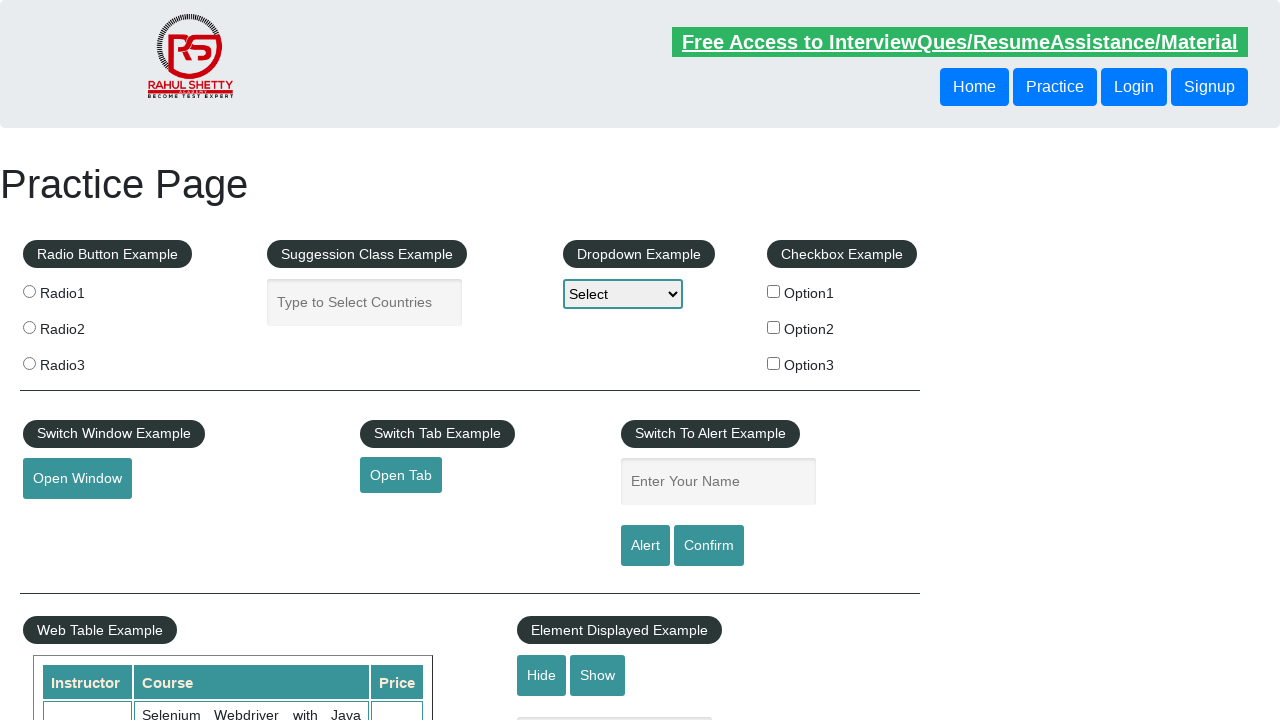

Located iframe element with id 'courses-iframe'
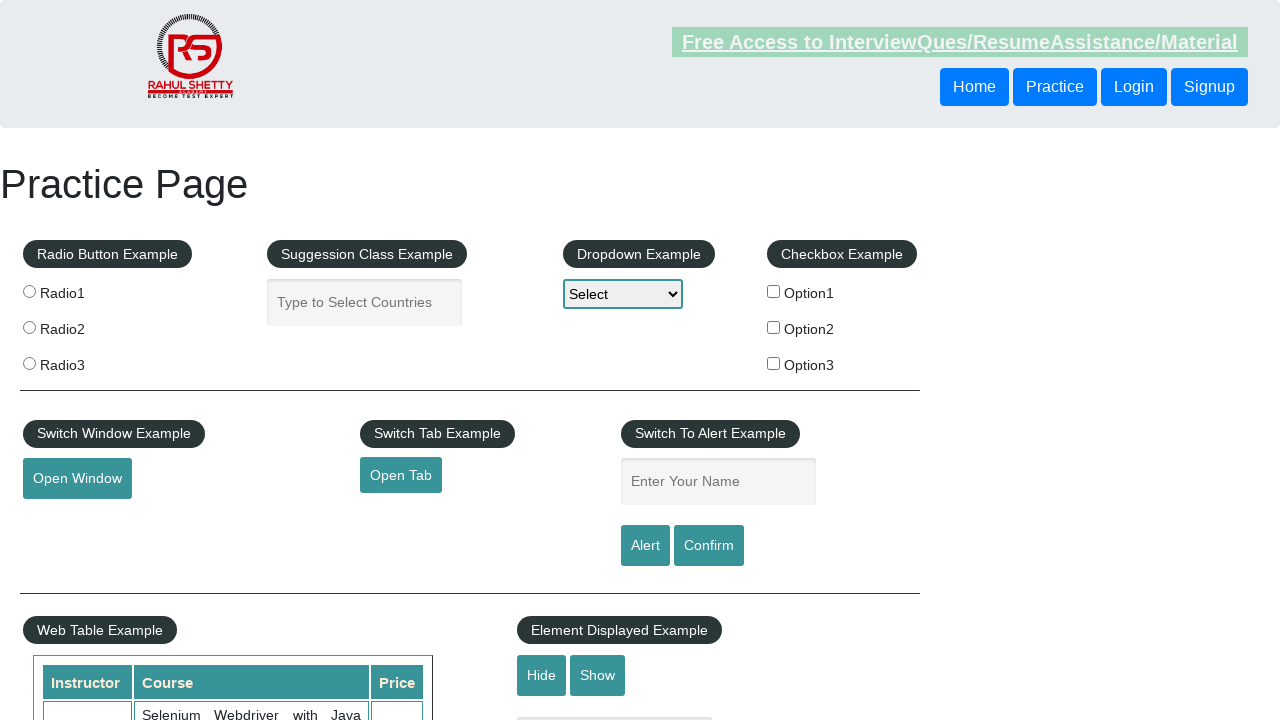

Clicked on mentorship link within iframe at (618, 360) on #courses-iframe >> internal:control=enter-frame >> a[href*=mentorship] >> nth=0
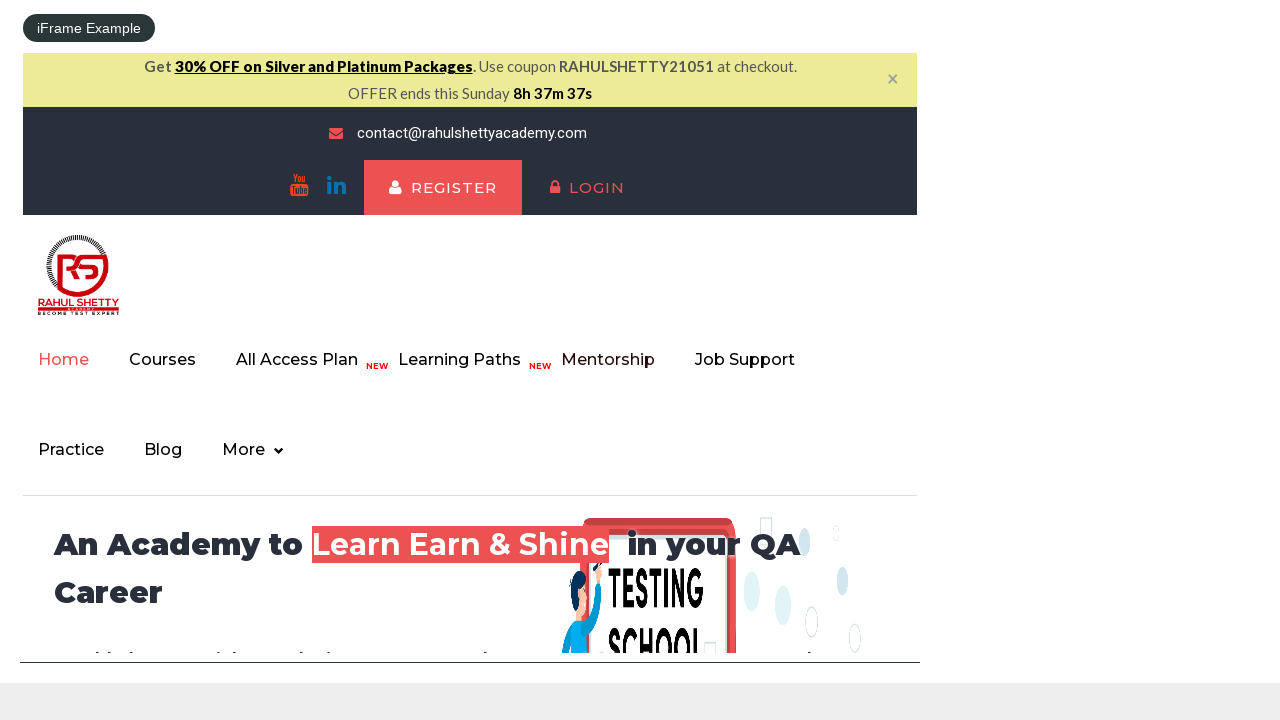

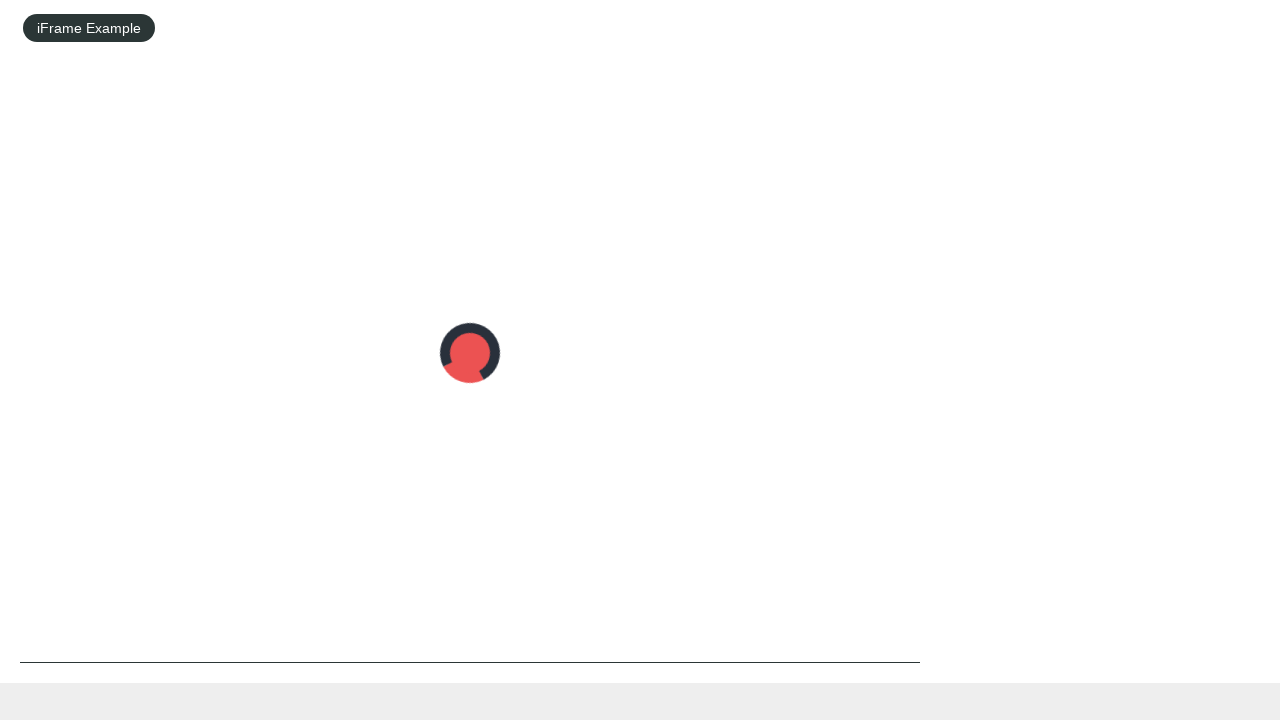